Tests editing a completed task by double-clicking and entering new text.

Starting URL: https://todomvc4tasj.herokuapp.com/

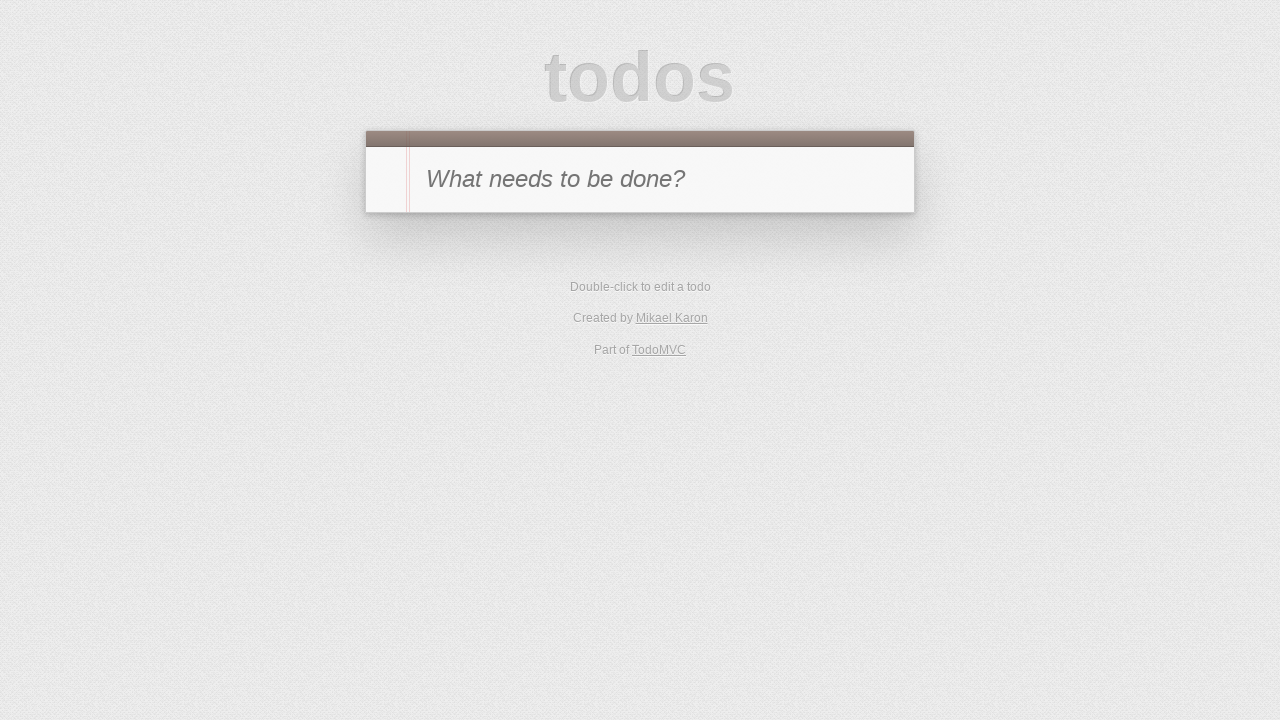

Added test tasks to localStorage via JavaScript evaluation
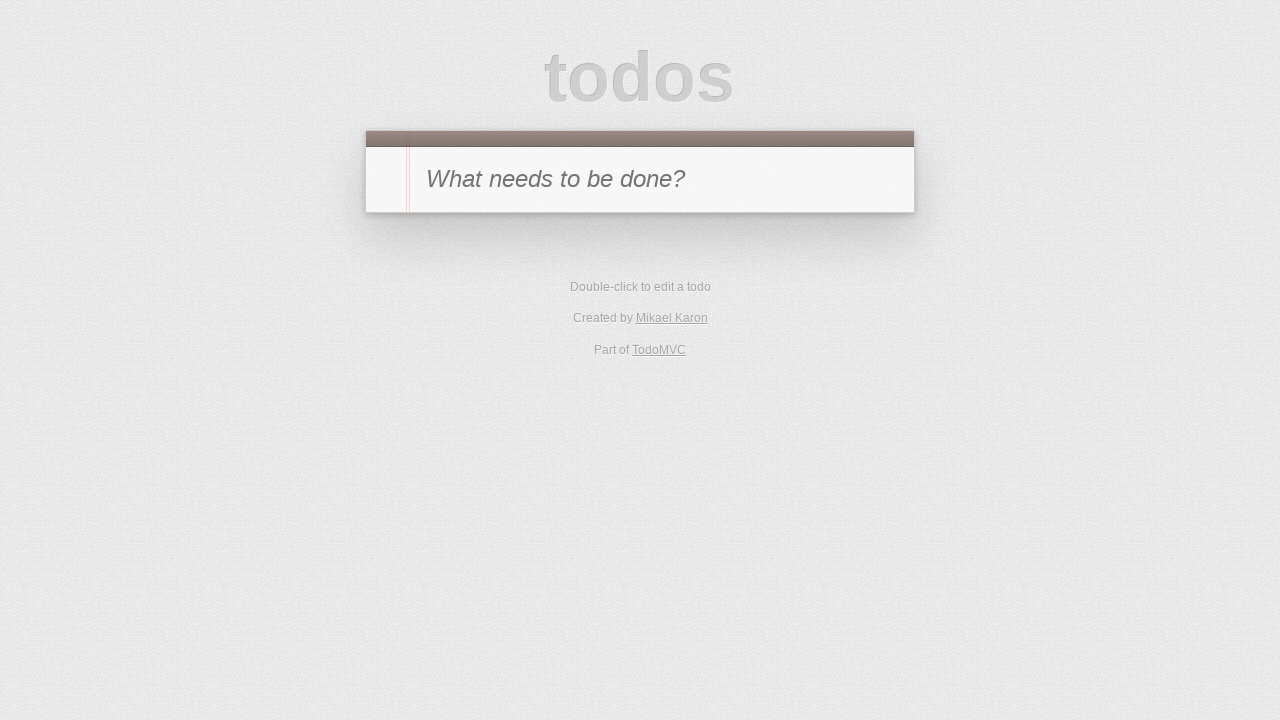

Reloaded page to display tasks from localStorage
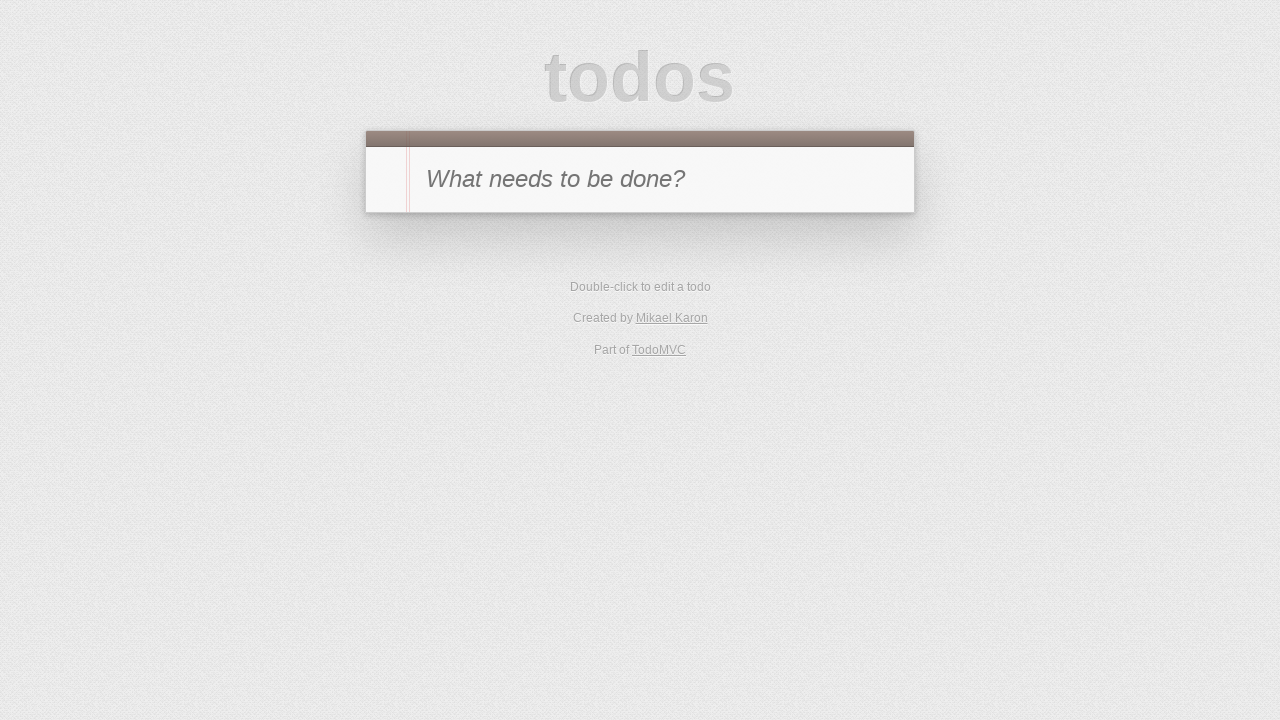

Double-clicked task '2' to enter edit mode at (640, 302) on #todo-list li >> internal:has-text="2"i
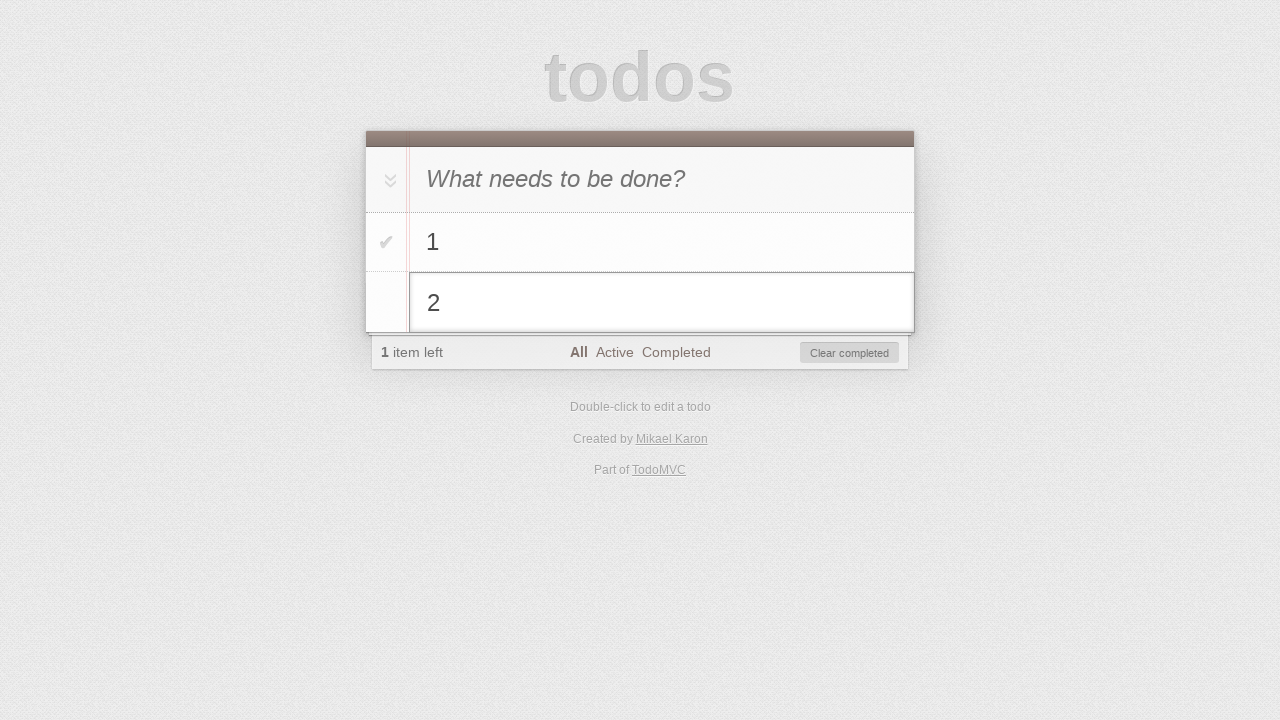

Filled edit field with new text '2 edited' on #todo-list li.editing .edit
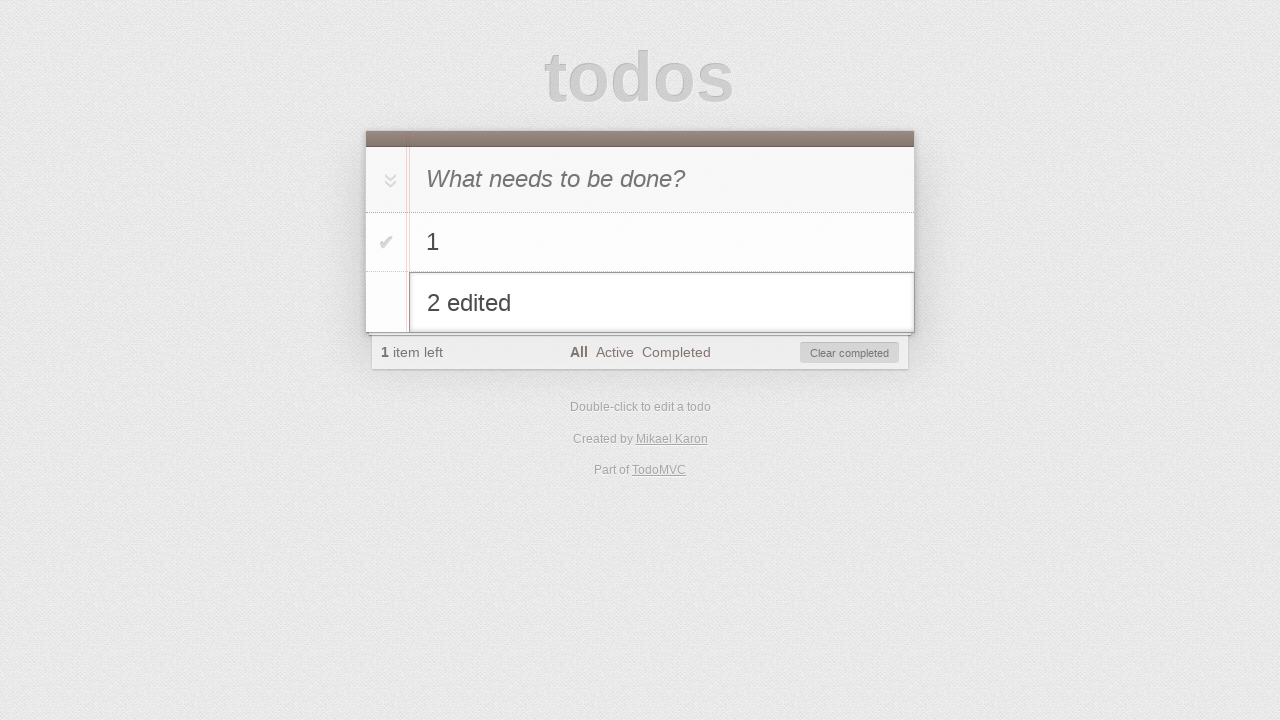

Pressed Enter to confirm the edit on #todo-list li.editing .edit
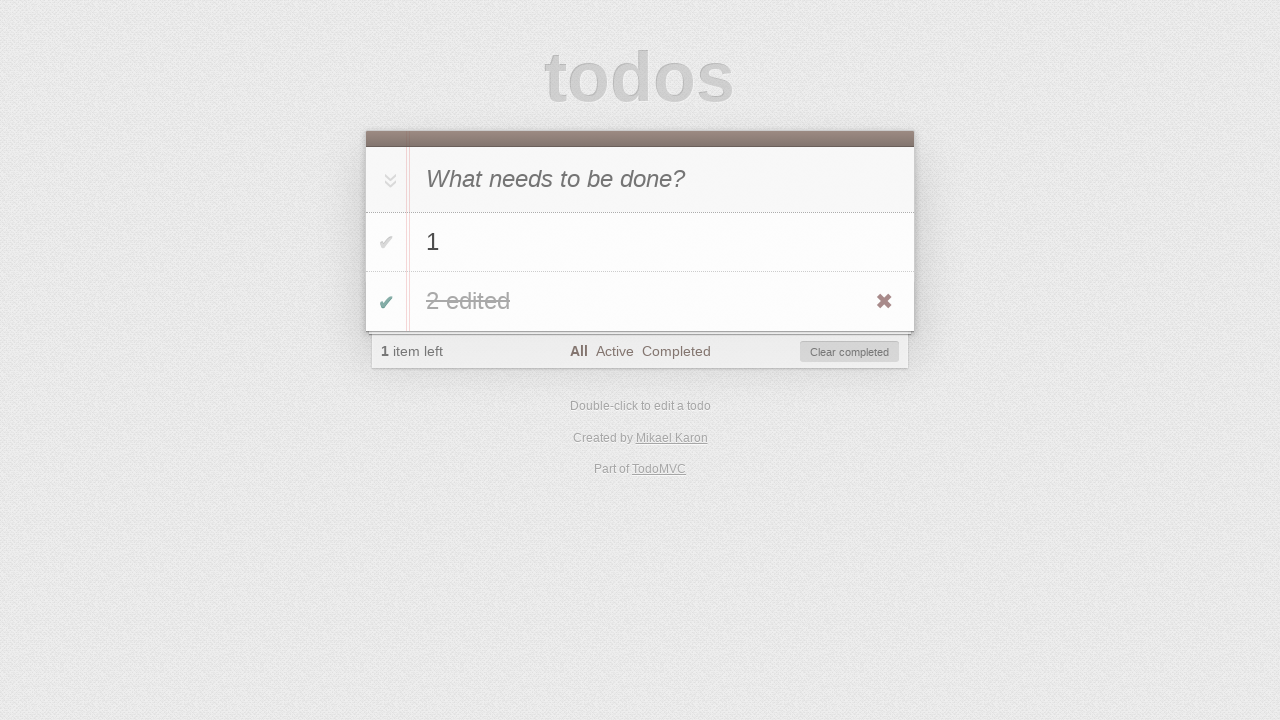

Verified that edited task '2 edited' is displayed in the task list
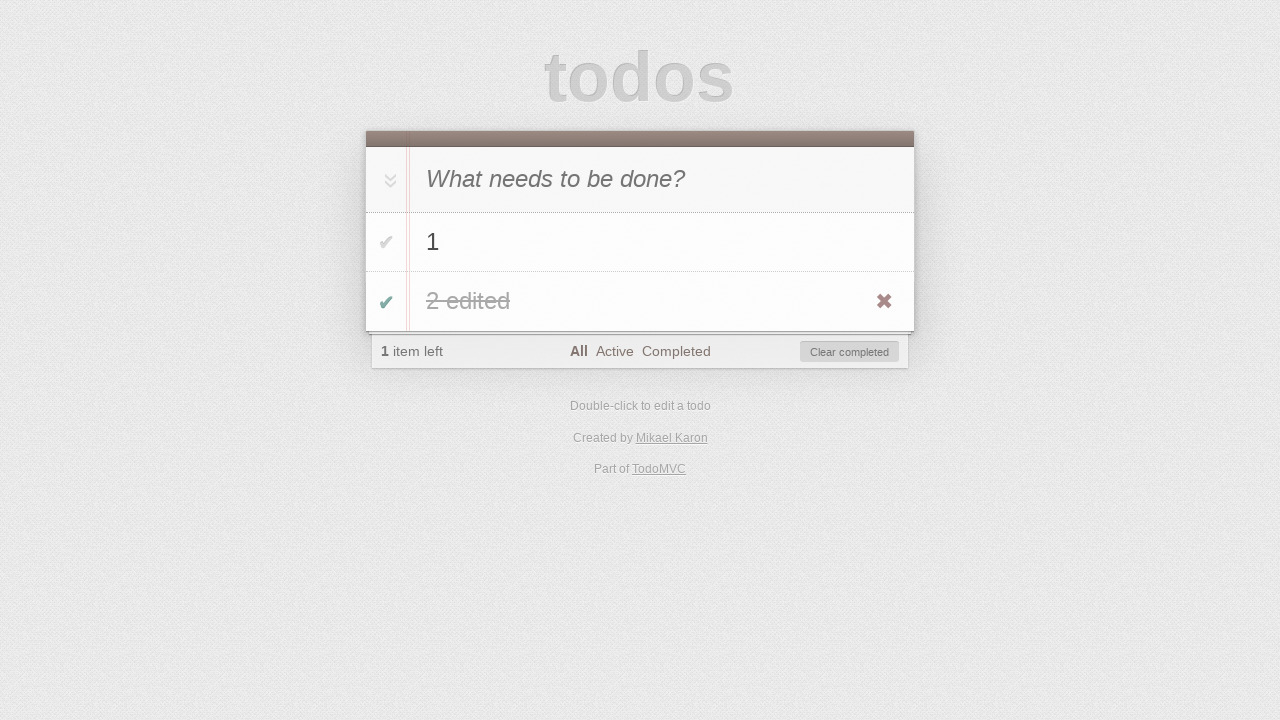

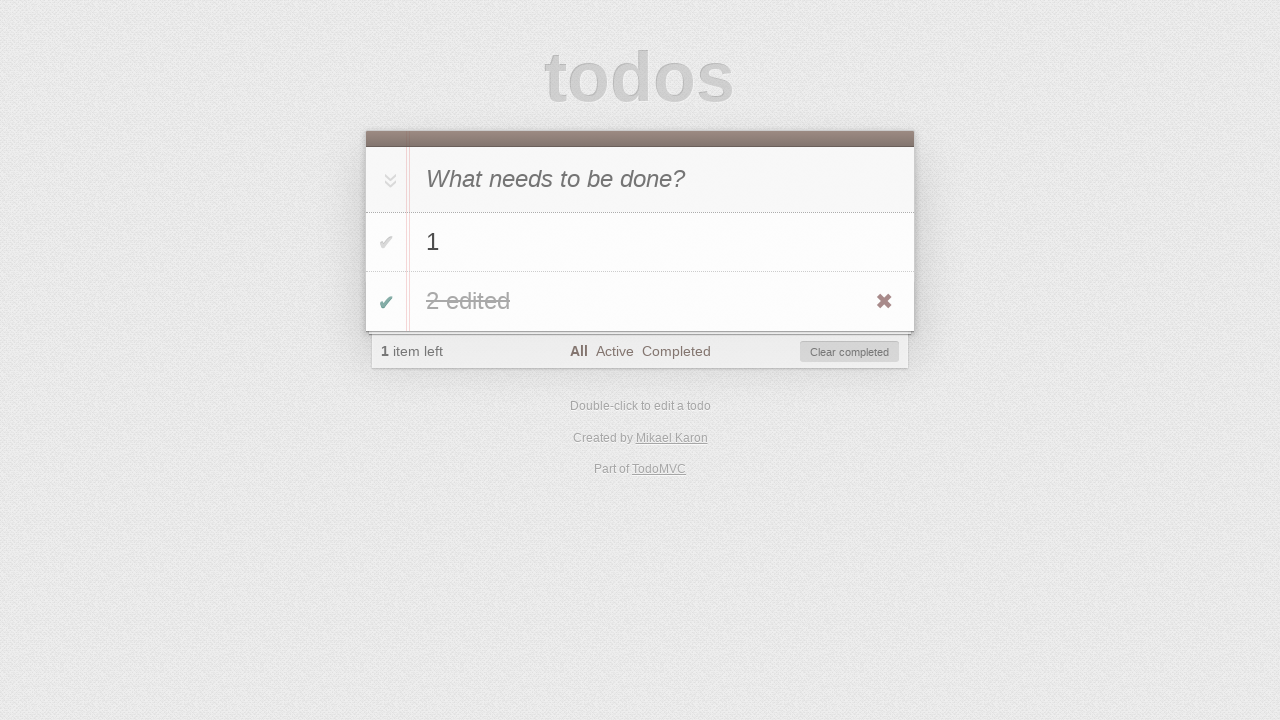